Fills out and submits a user registration form with test data

Starting URL: https://www.tutorialspoint.com/selenium/practice/register.php

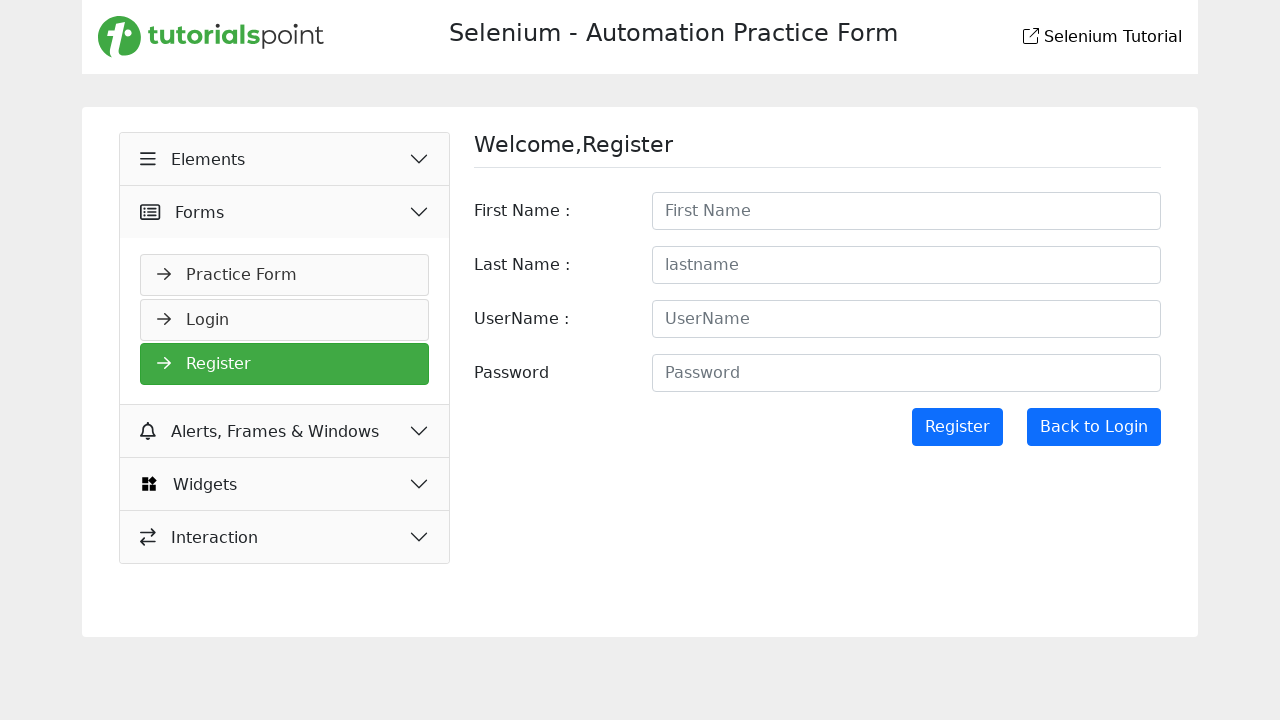

Filled first name field with 'Joel' on //input[@id='firstname']
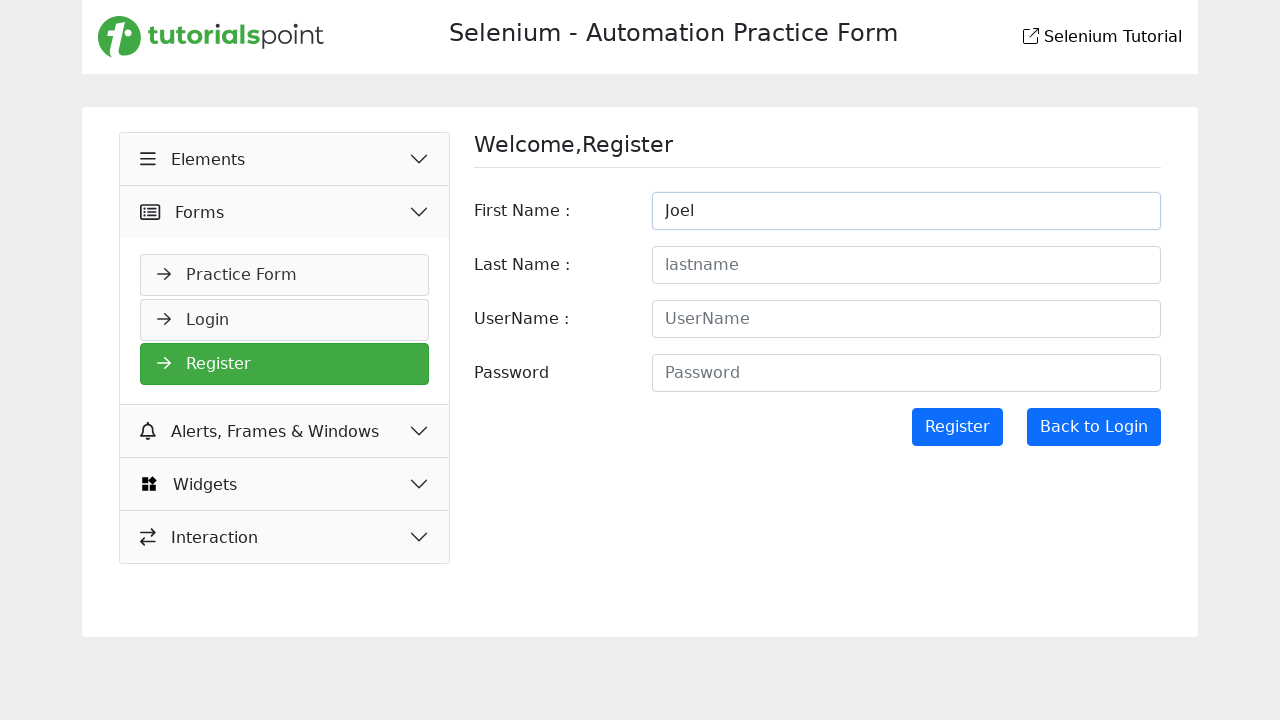

Filled last name field with 'Smith' on //input[@id='lastname']
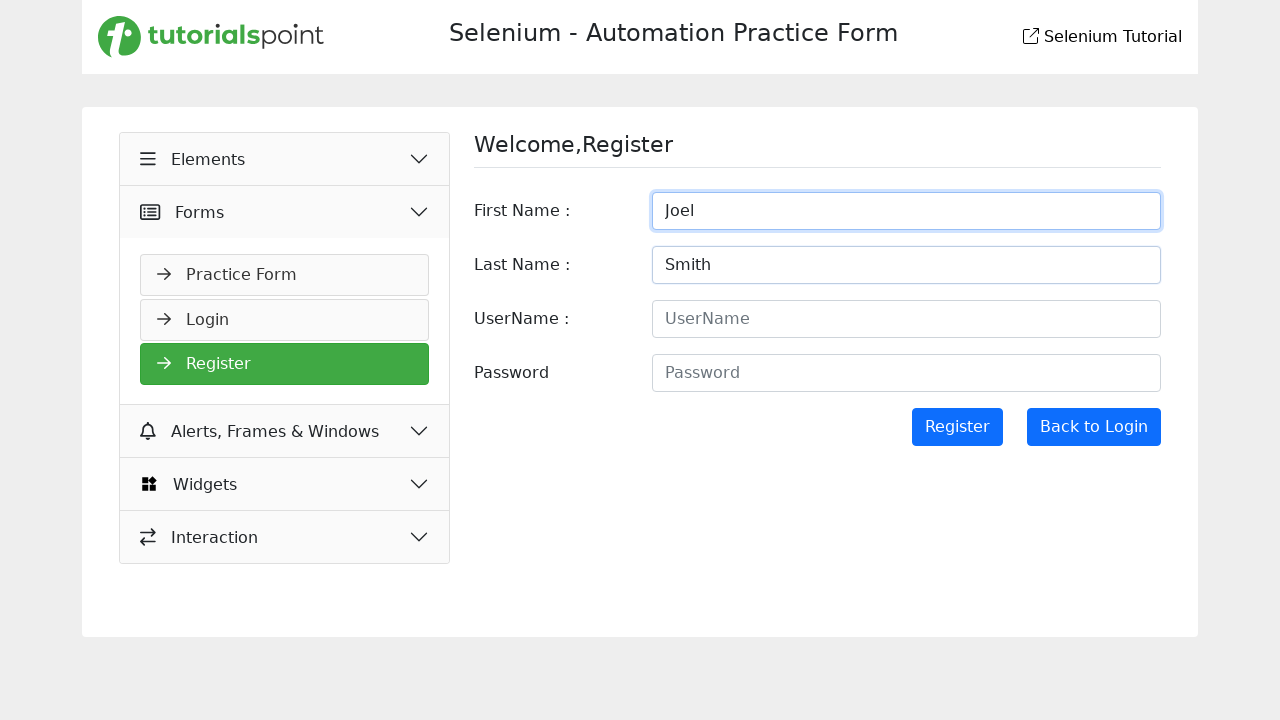

Filled username/email field with 'Smith@yopmail.com' on //input[@id='username']
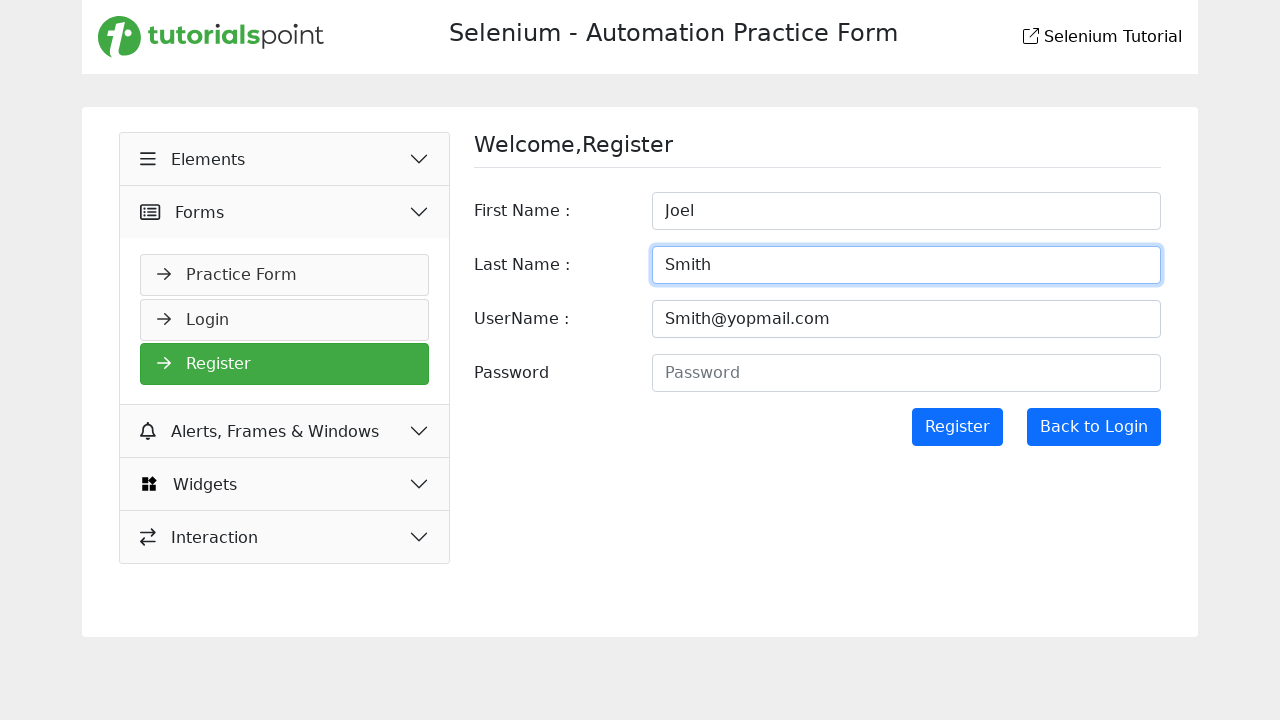

Filled password field with 'Pass@12' on //input[@id='password']
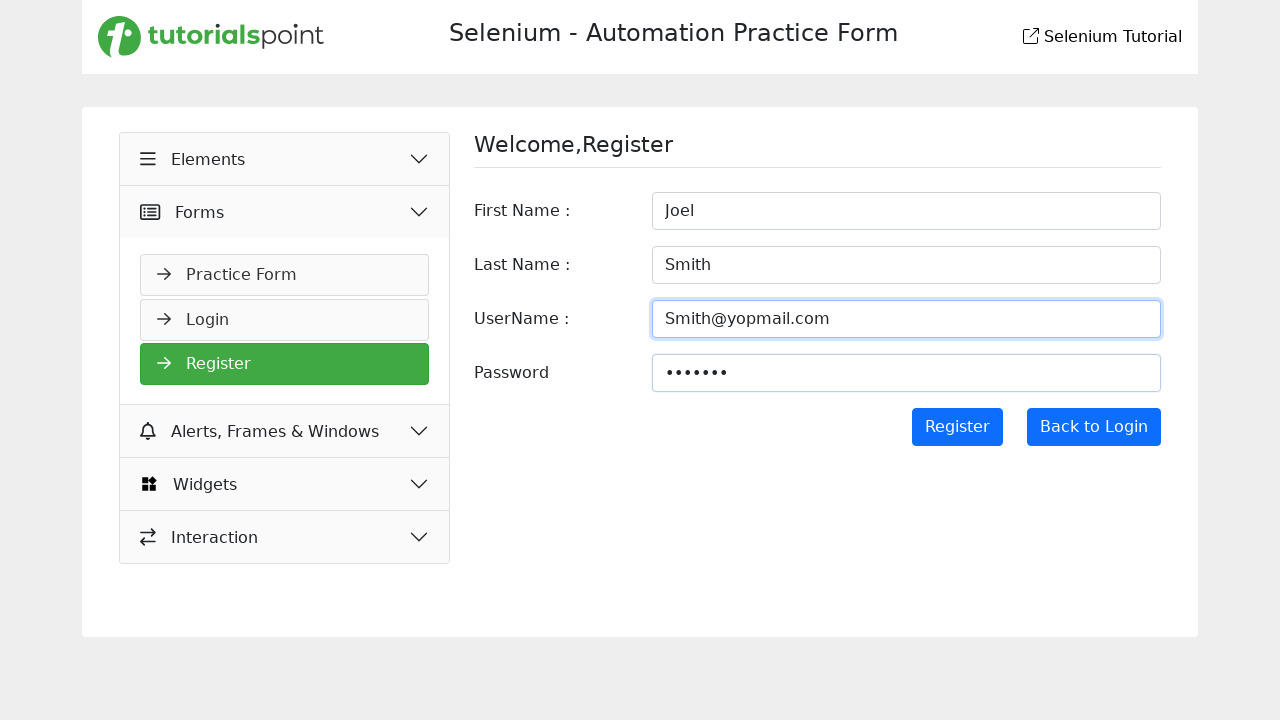

Clicked Register button to submit form at (957, 427) on xpath=//input[@value='Register']
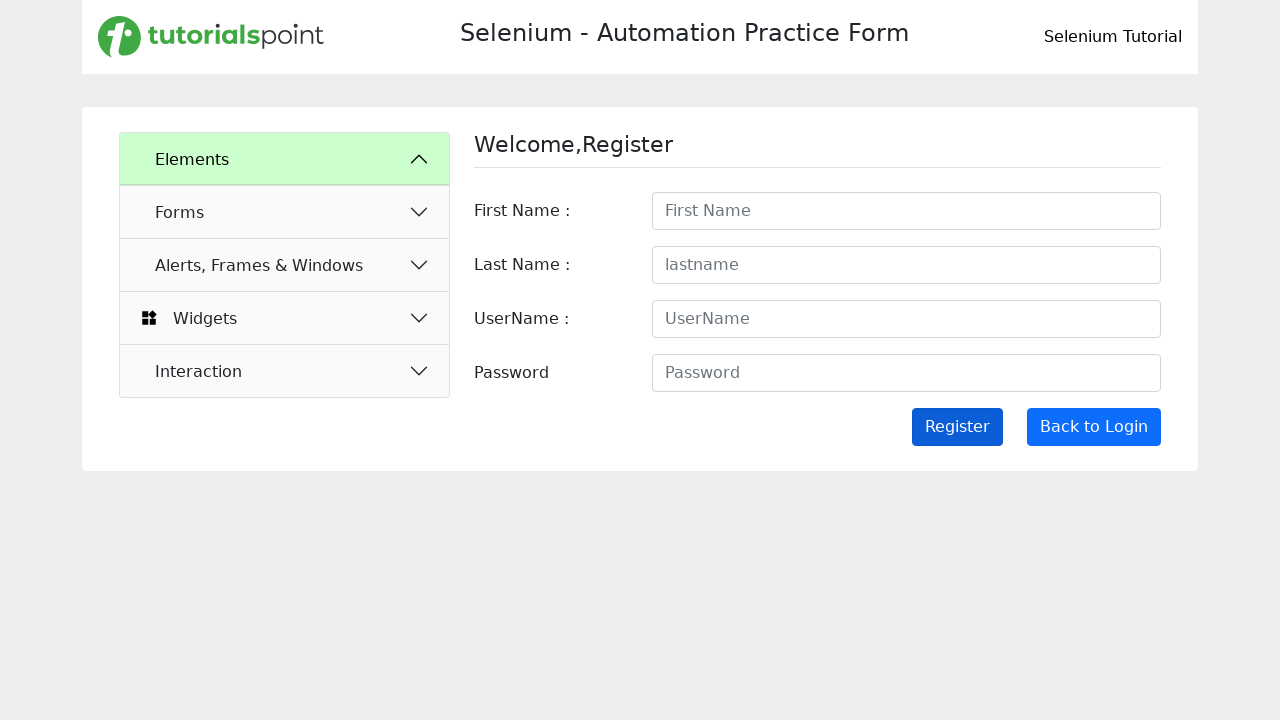

Waited 2000ms for registration to process
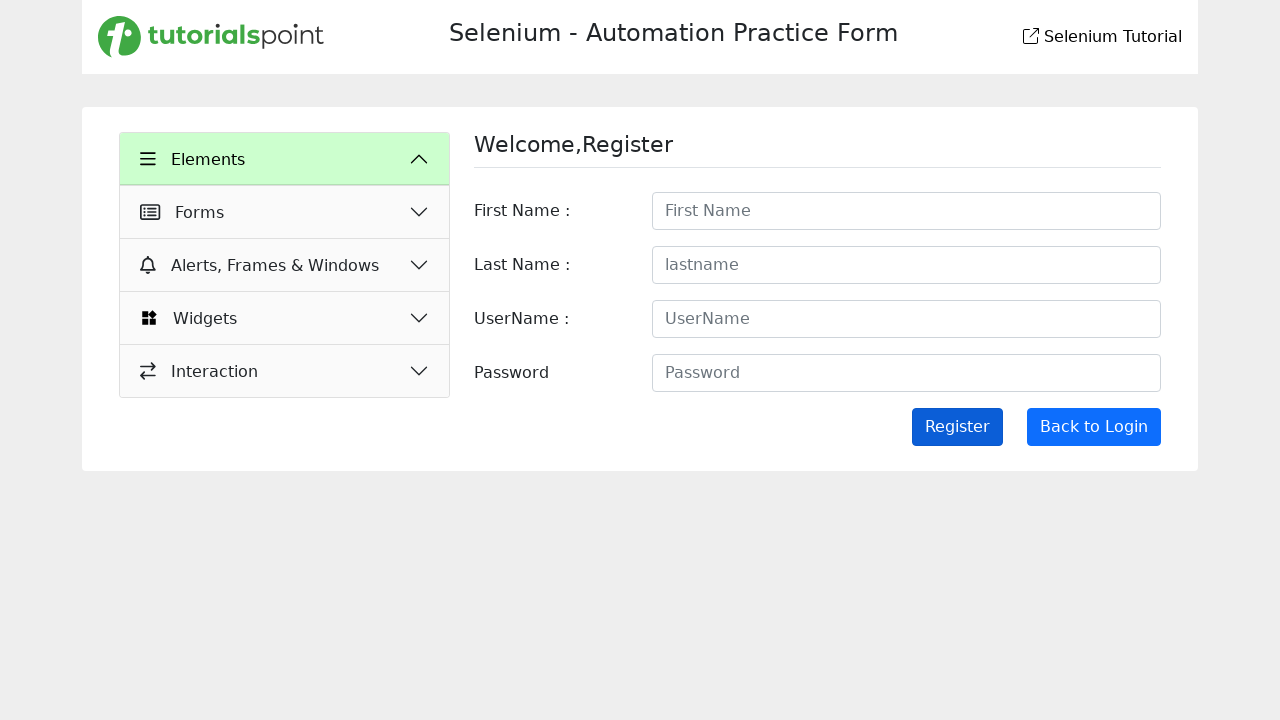

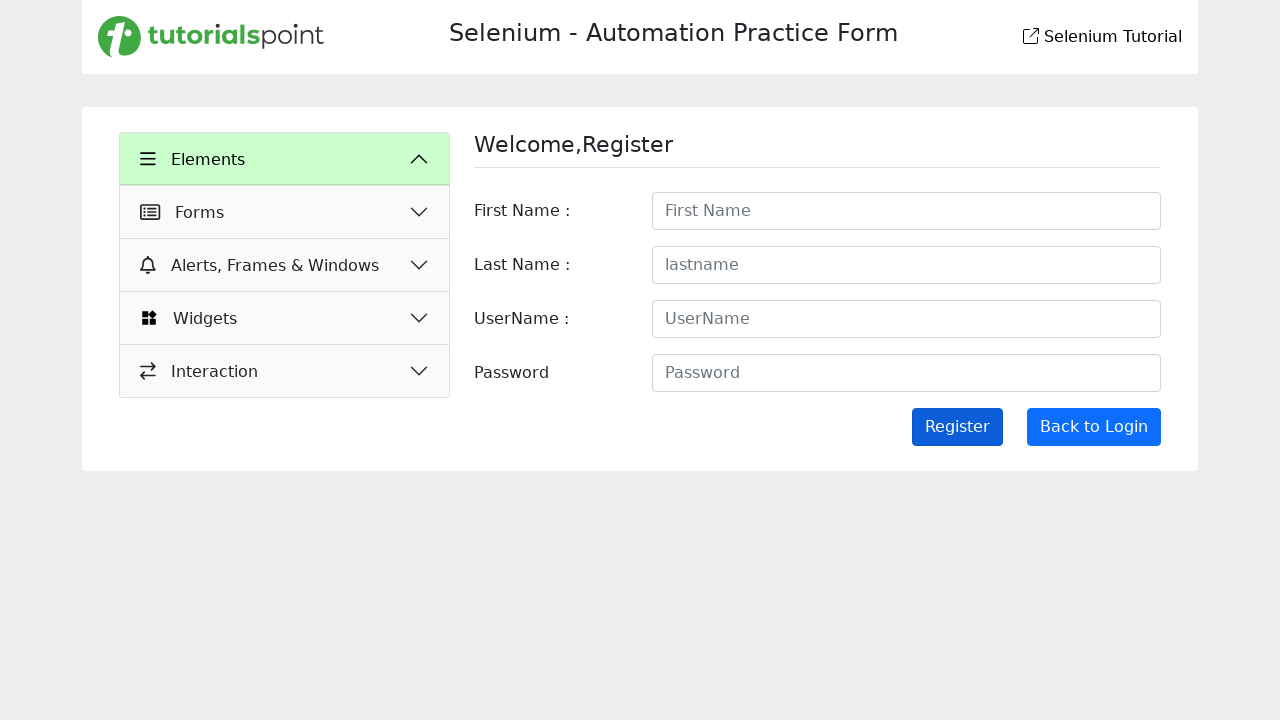